Tests an e-commerce grocery shopping flow by adding specific items to cart, proceeding to checkout, and applying a promo code

Starting URL: https://rahulshettyacademy.com/seleniumPractise/

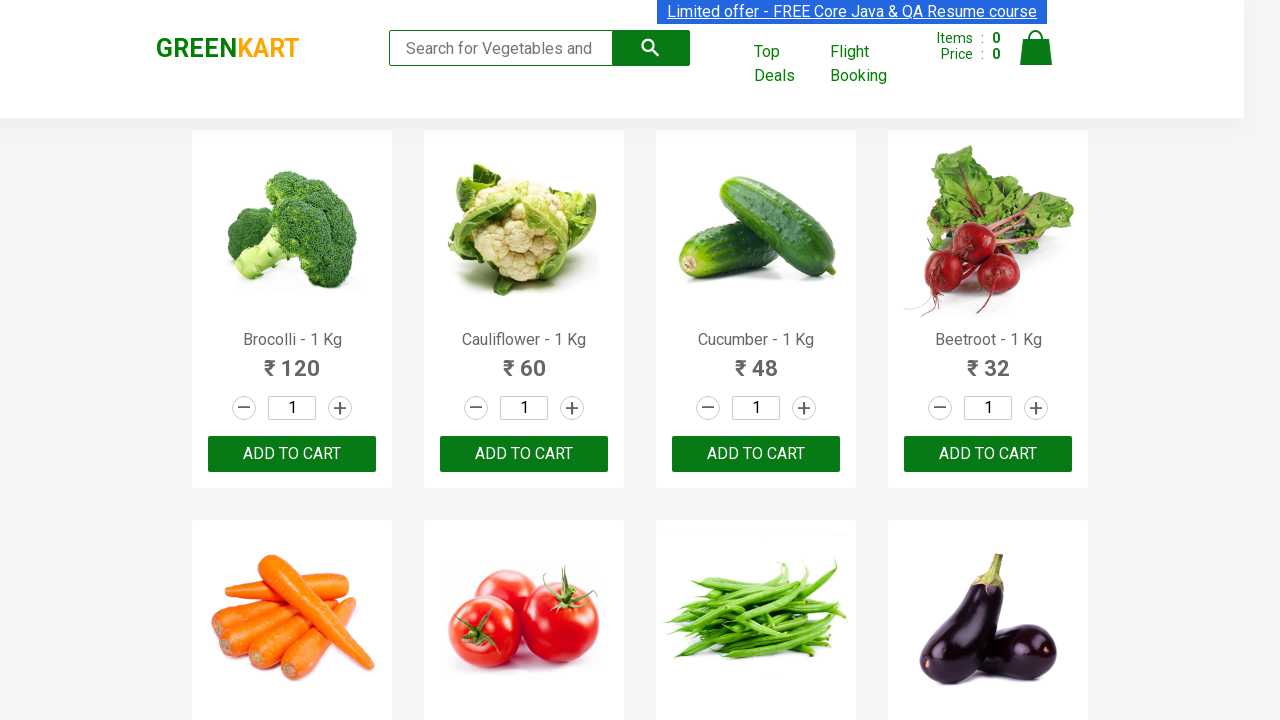

Waited for product names to load on the grocery shopping page
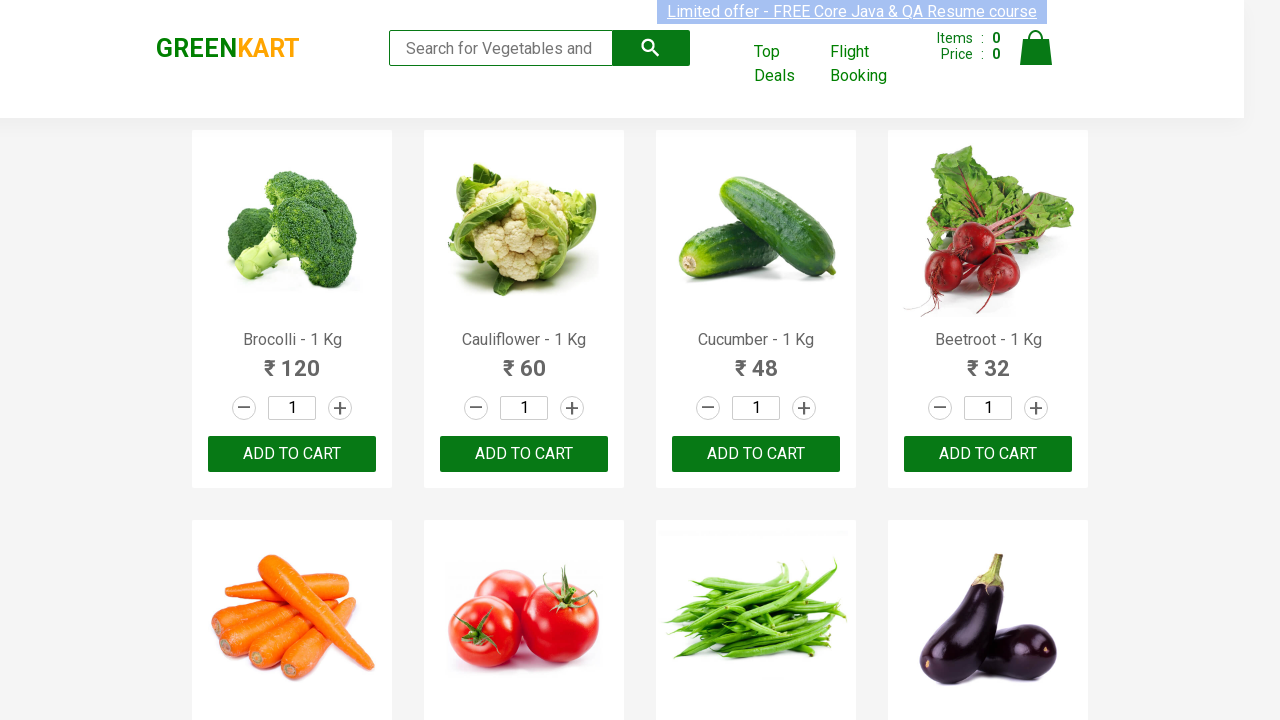

Retrieved all product elements from the page
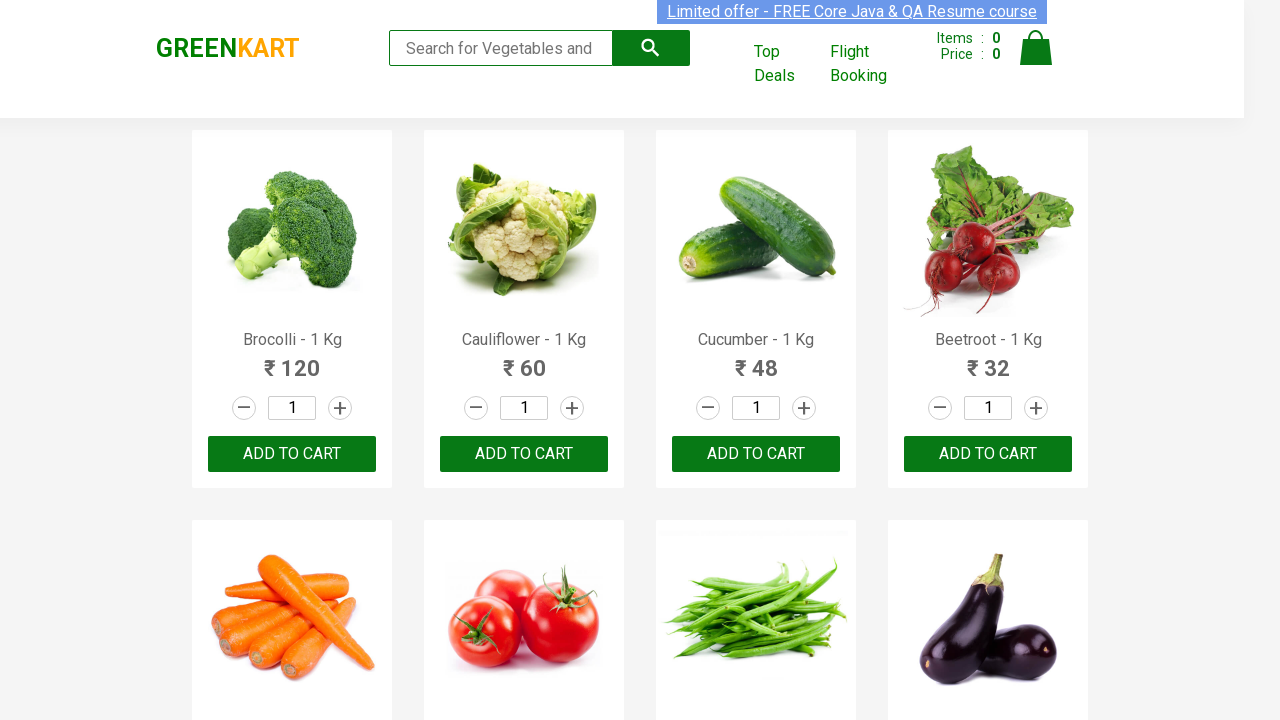

Incremented quantity for product: Brocolli at (340, 408) on a.increment >> nth=0
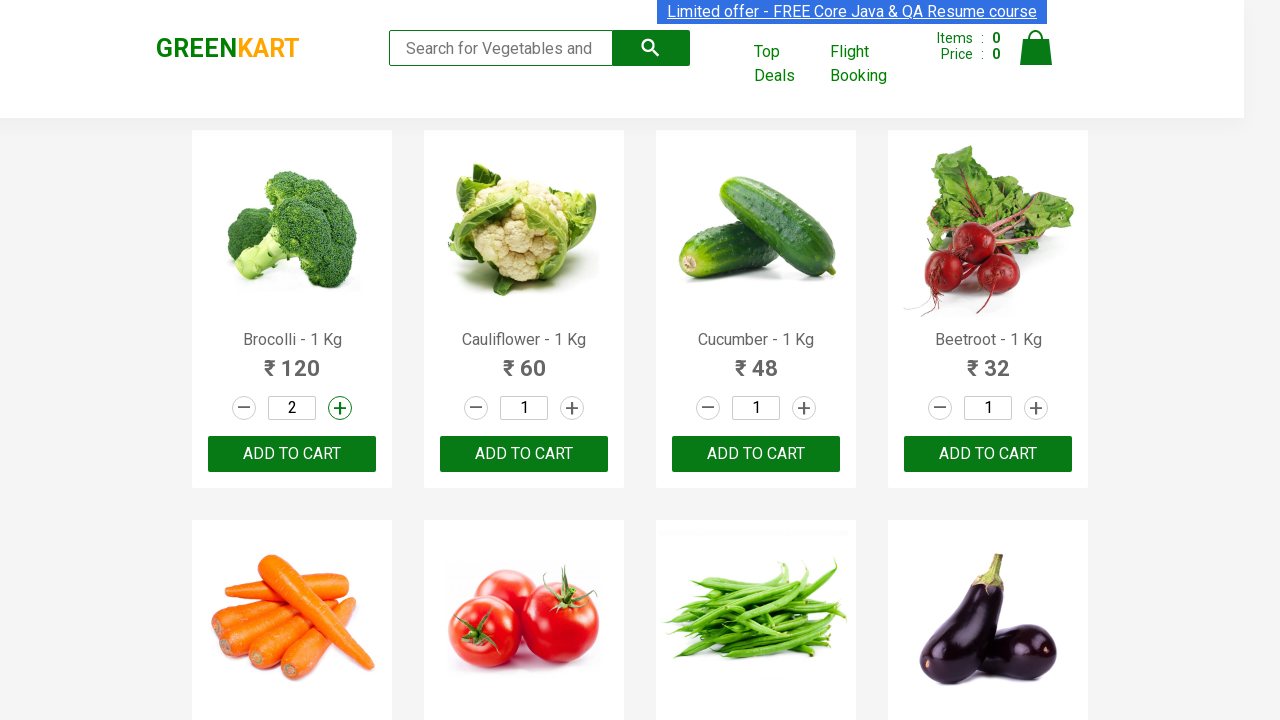

Added Brocolli to cart at (292, 454) on div.product-action button >> nth=0
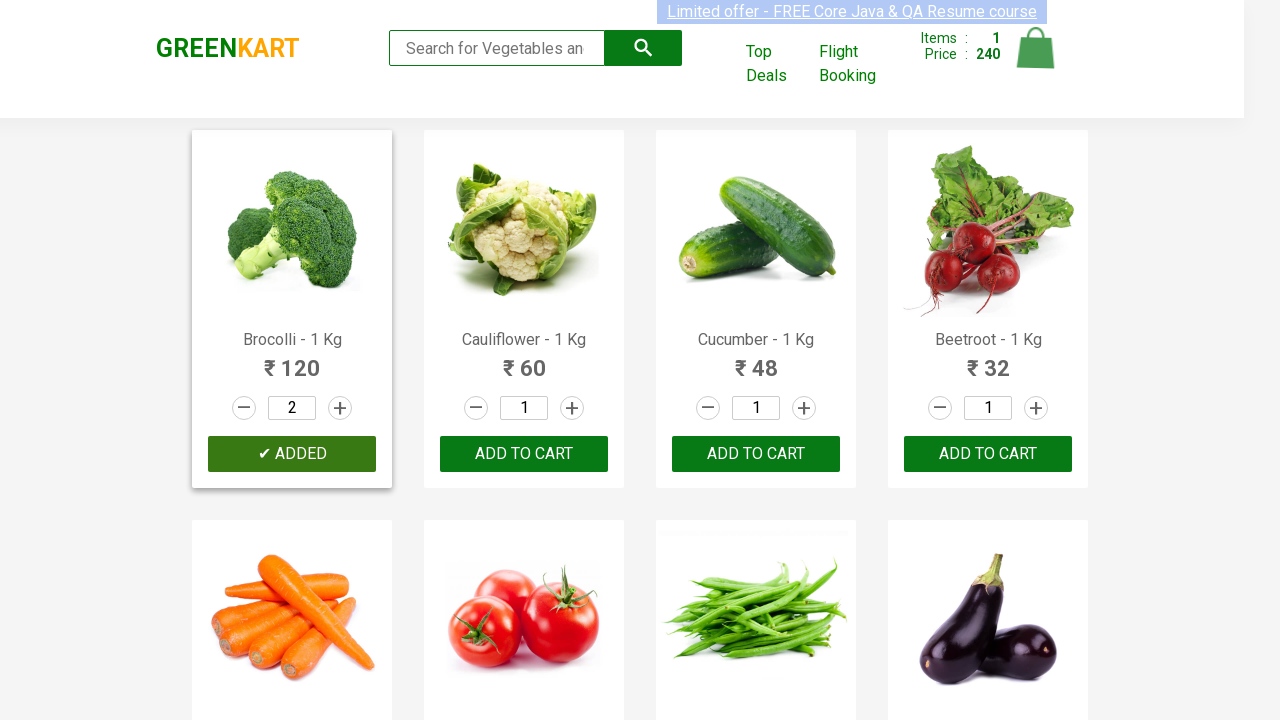

Incremented quantity for product: Cauliflower at (572, 408) on a.increment >> nth=1
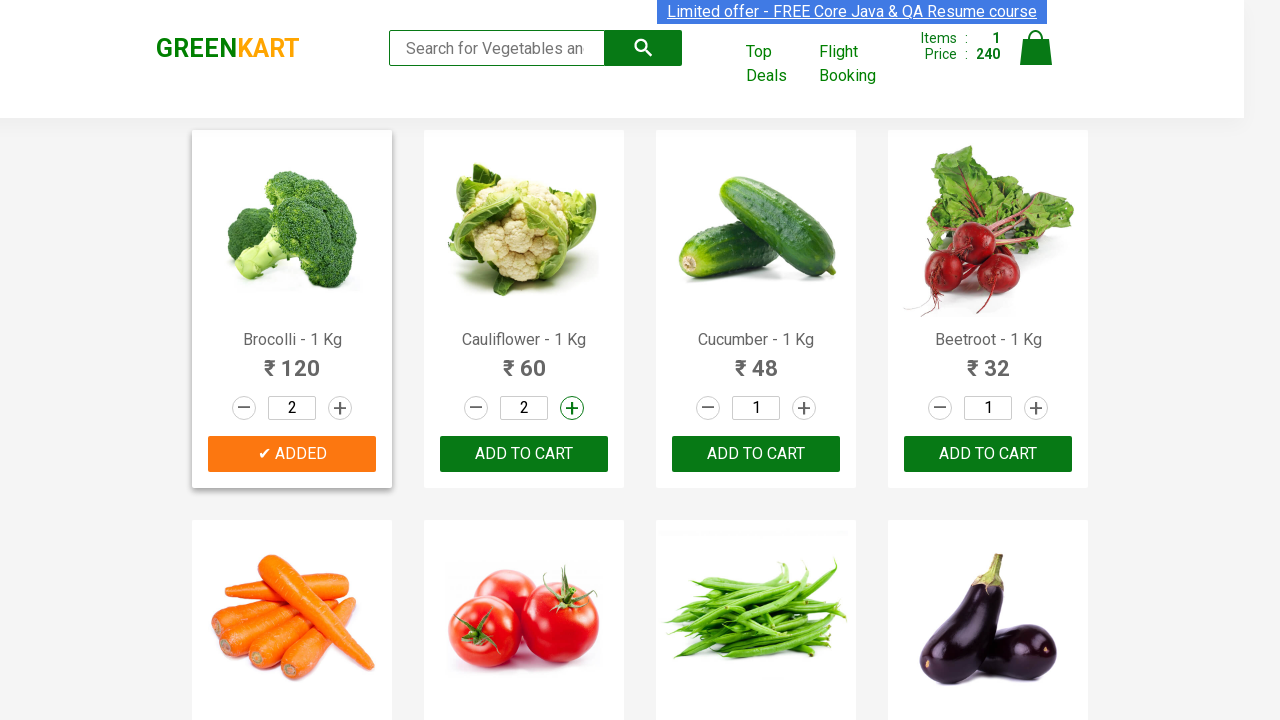

Added Cauliflower to cart at (524, 454) on div.product-action button >> nth=1
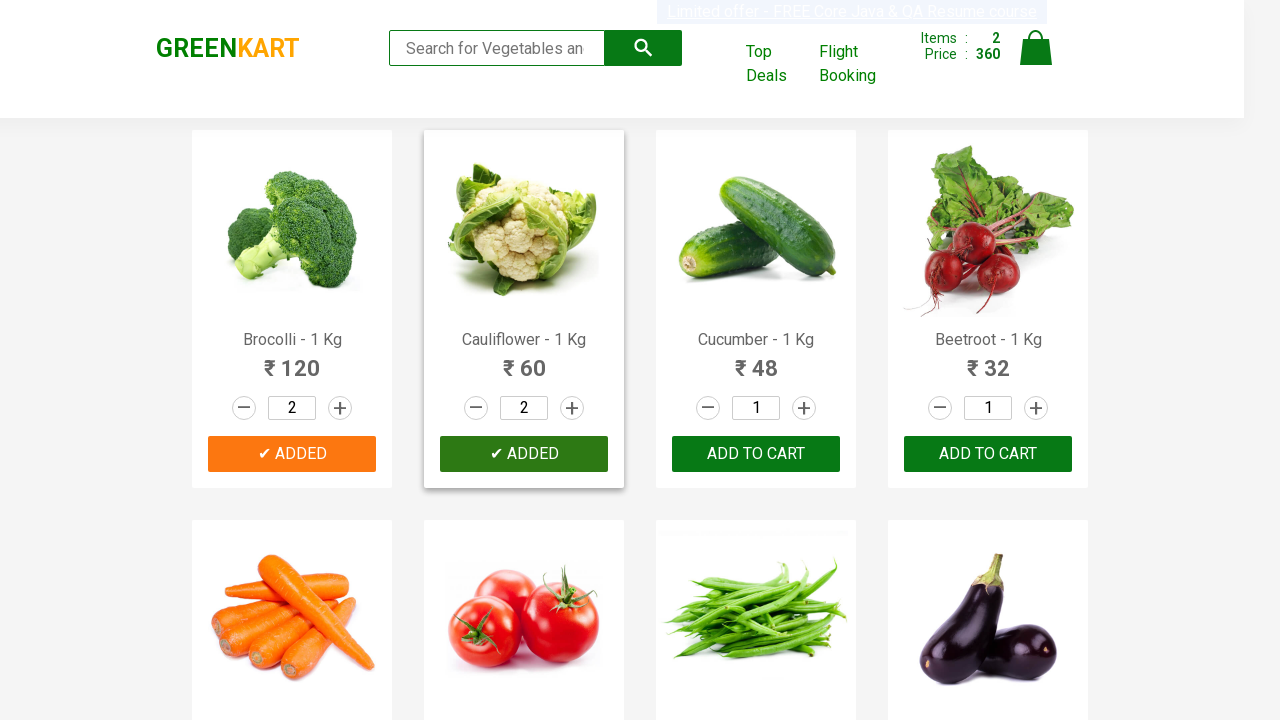

Incremented quantity for product: Cucumber at (804, 408) on a.increment >> nth=2
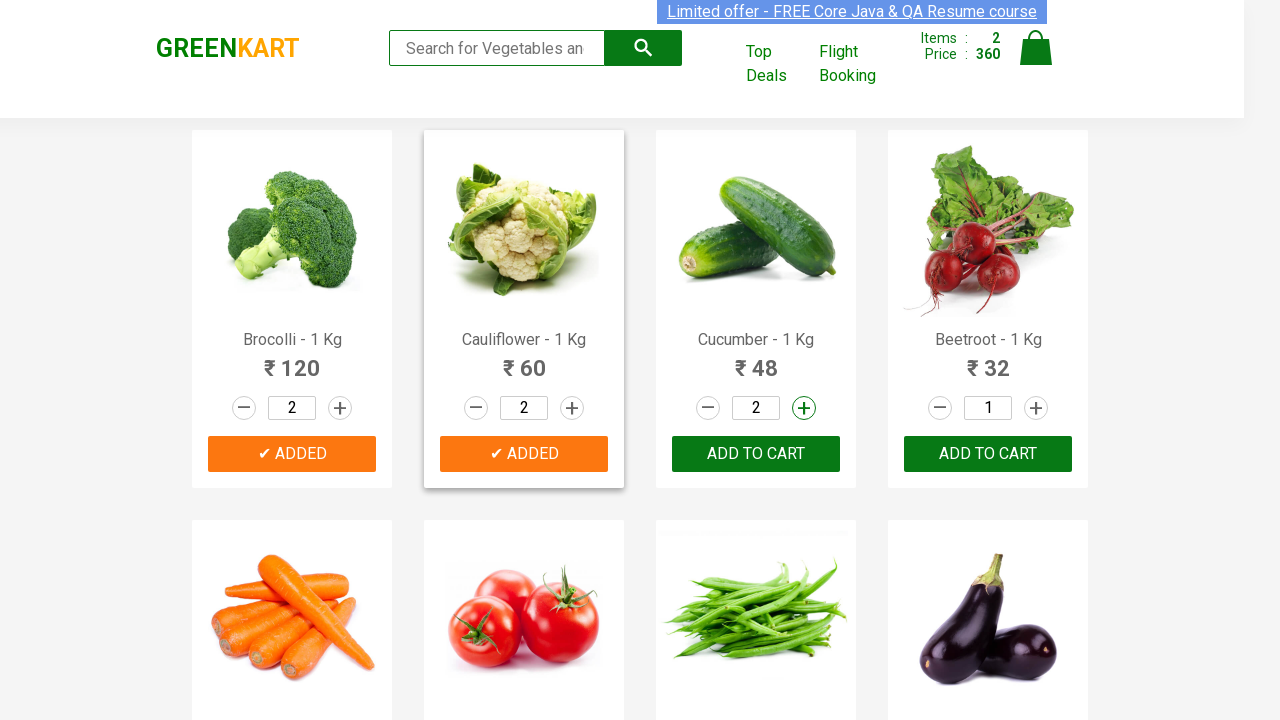

Added Cucumber to cart at (756, 454) on div.product-action button >> nth=2
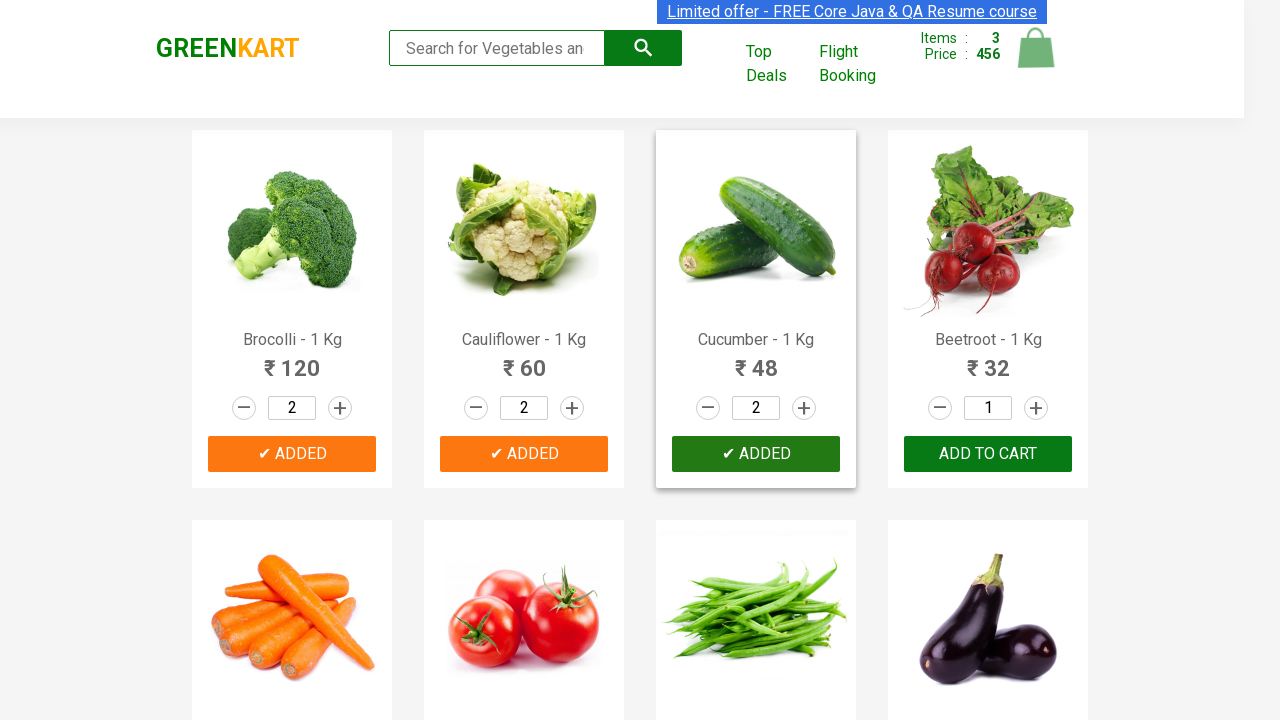

Incremented quantity for product: Beans at (804, 360) on a.increment >> nth=6
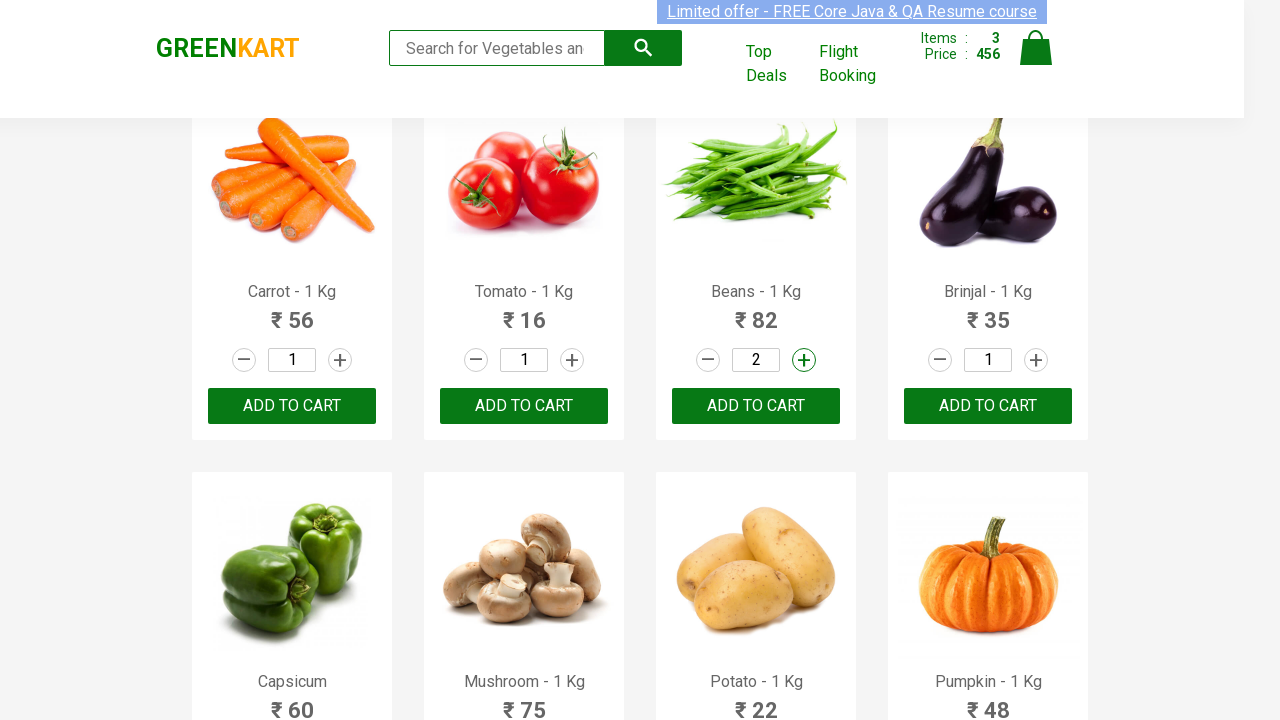

Added Beans to cart at (756, 406) on div.product-action button >> nth=6
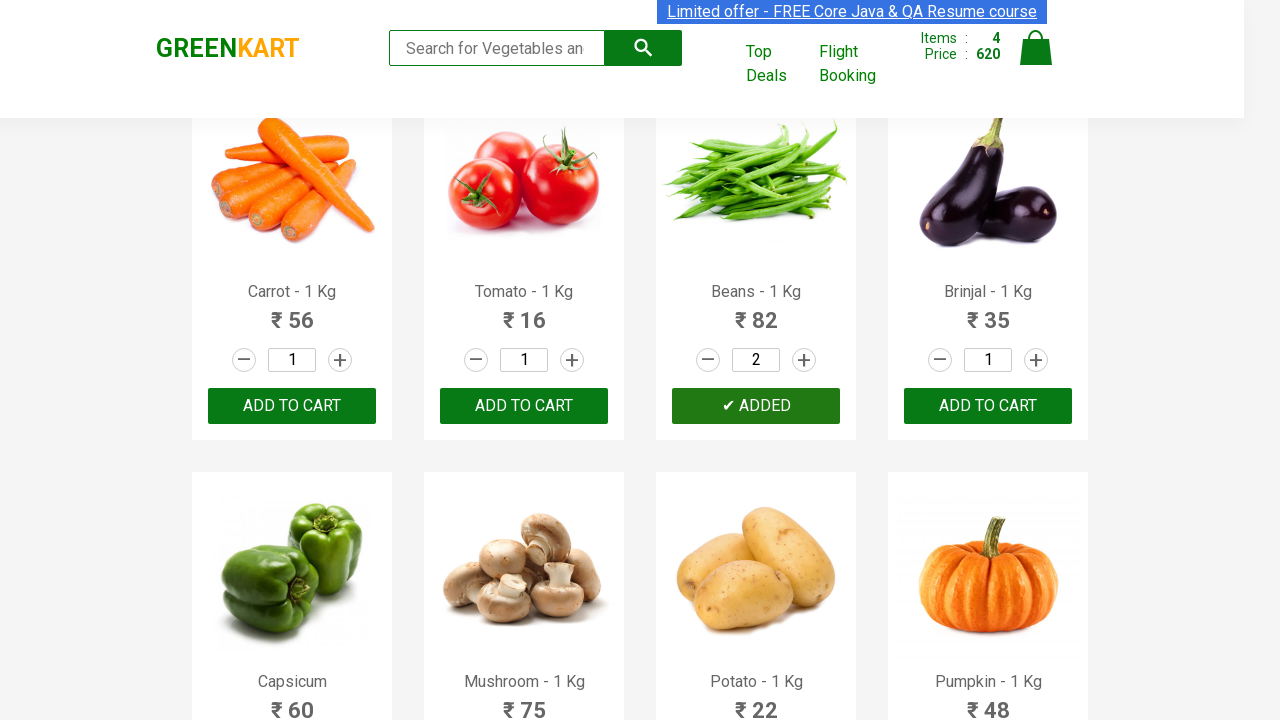

Incremented quantity for product: Raspberry at (804, 360) on a.increment >> nth=22
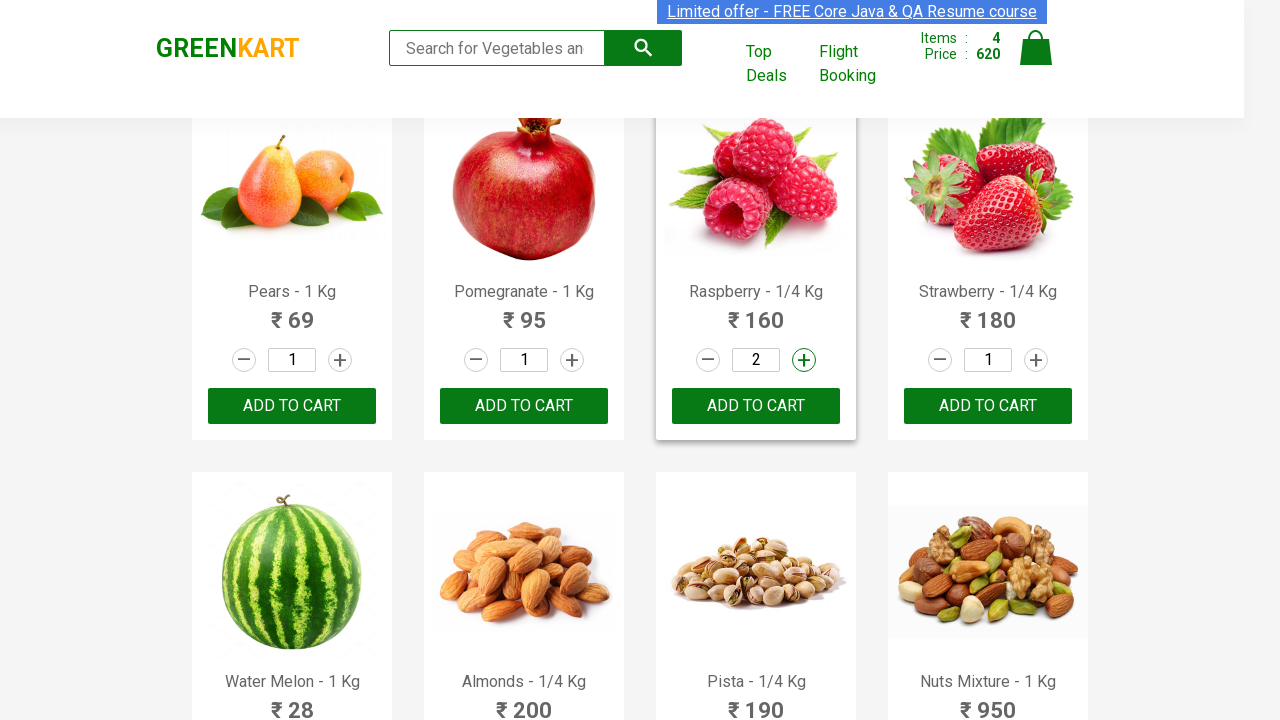

Added Raspberry to cart at (756, 406) on div.product-action button >> nth=22
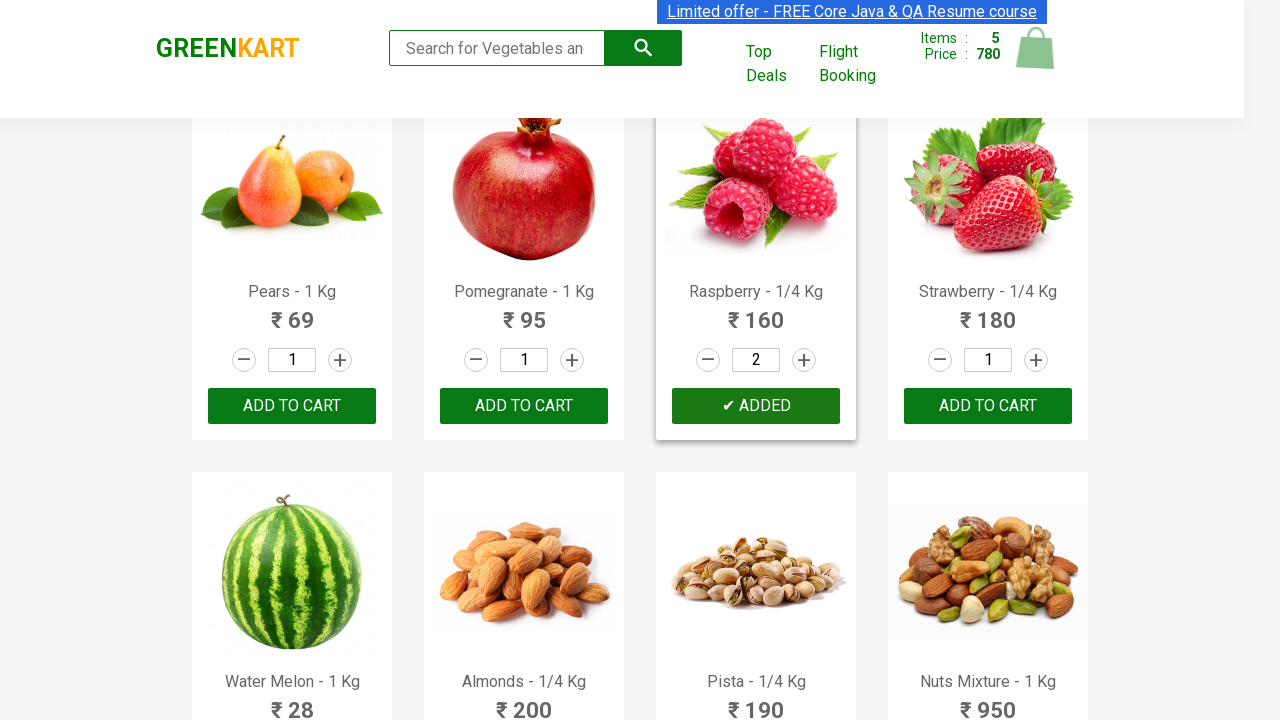

Clicked on cart icon to view shopping cart at (1036, 48) on img[alt='Cart']
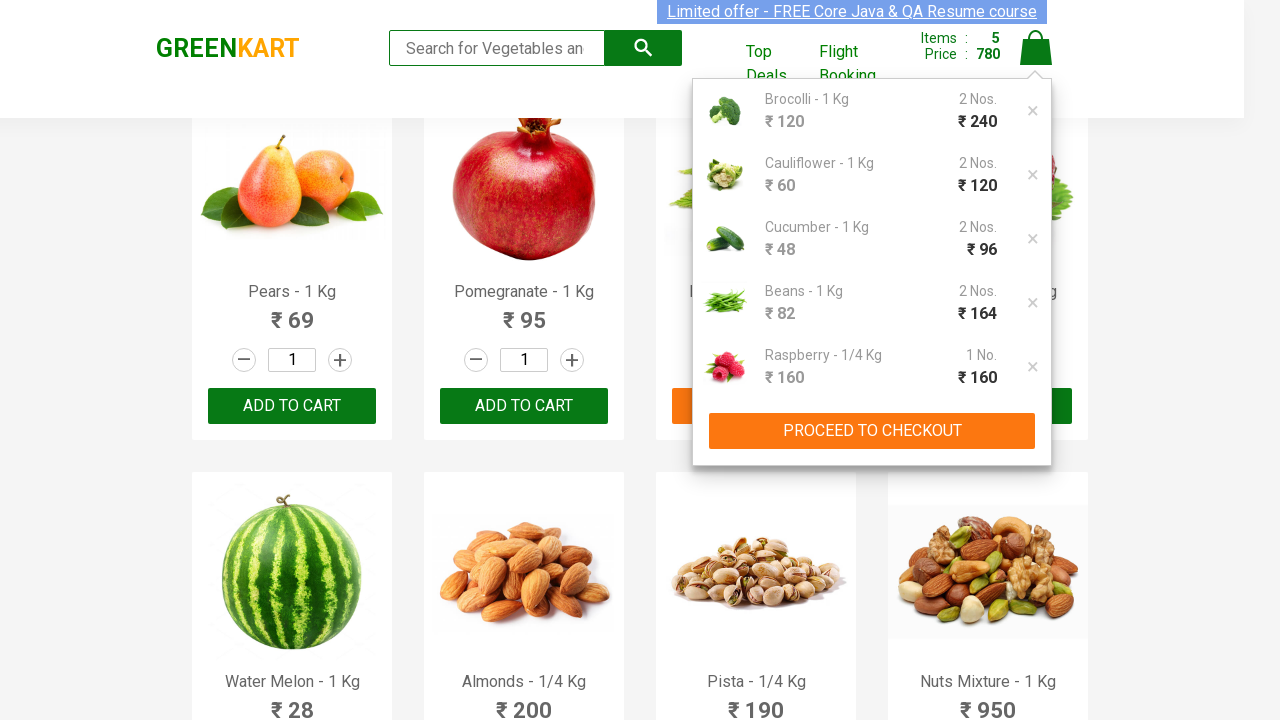

Clicked PROCEED TO CHECKOUT button at (872, 431) on button:has-text('PROCEED TO CHECKOUT')
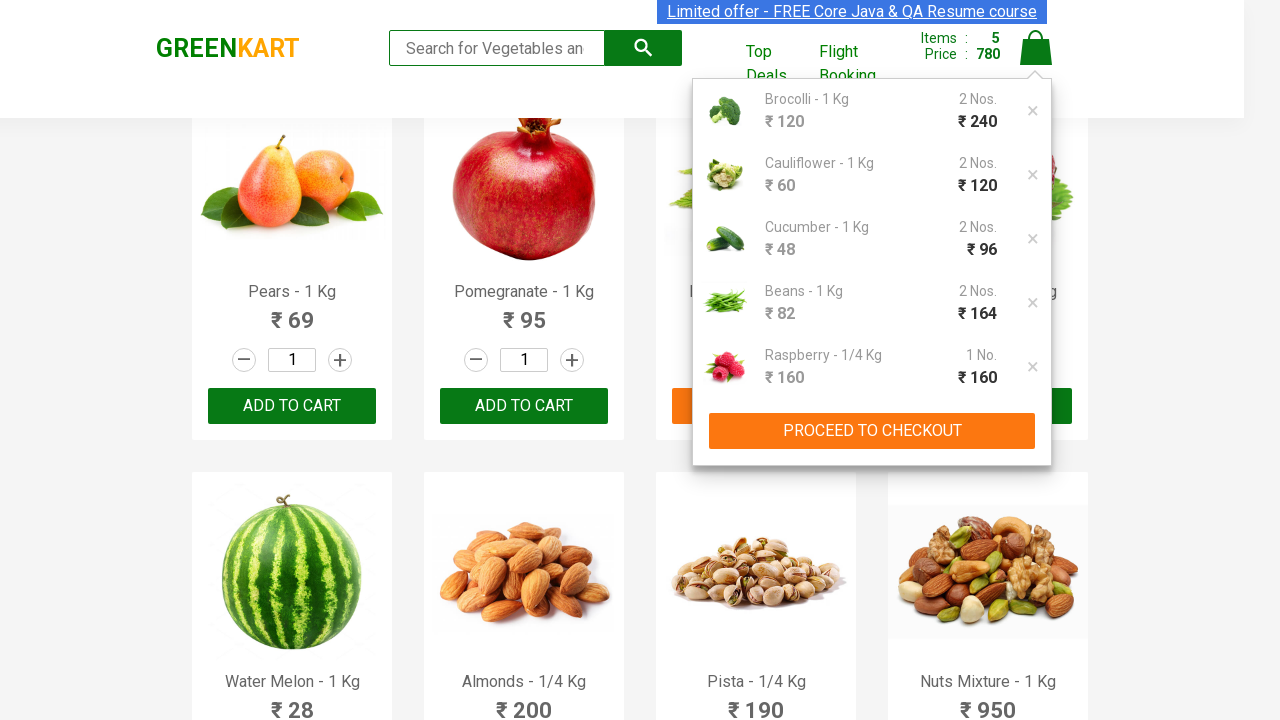

Entered promo code 'rahulshettyacademy' into the promo code field on input.promoCode
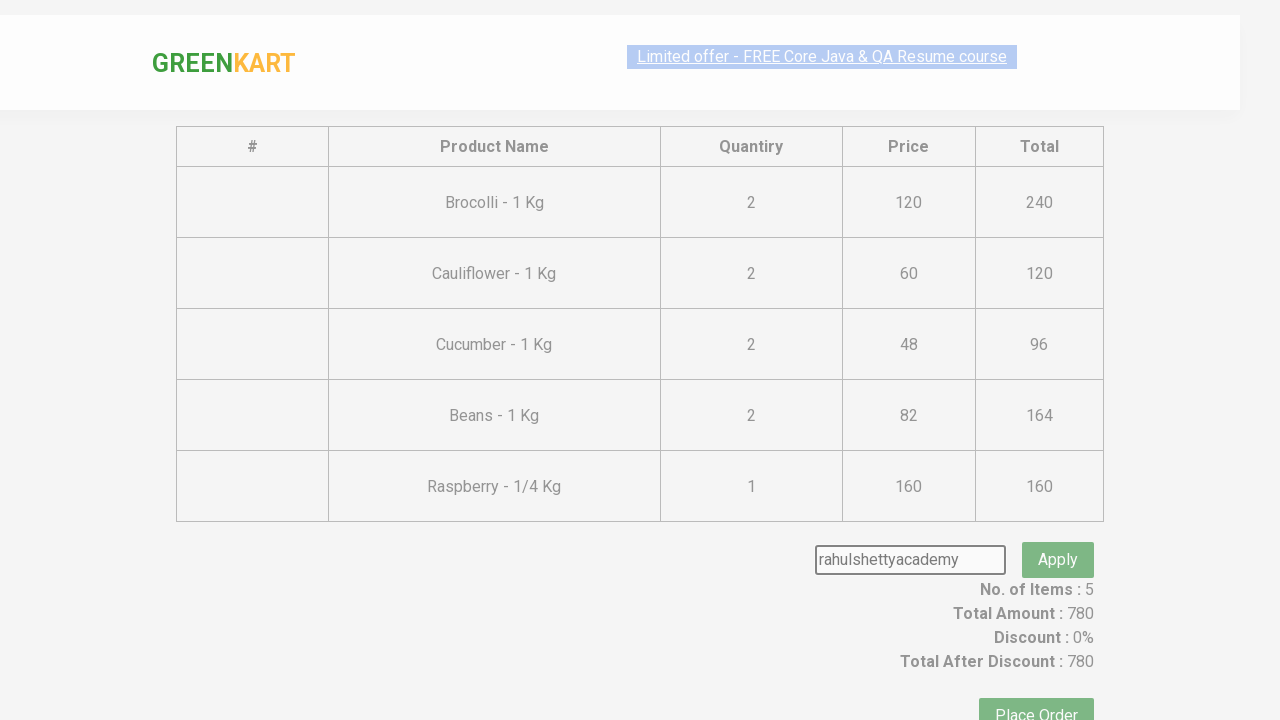

Clicked Apply button to validate the promo code at (1058, 530) on button.promoBtn
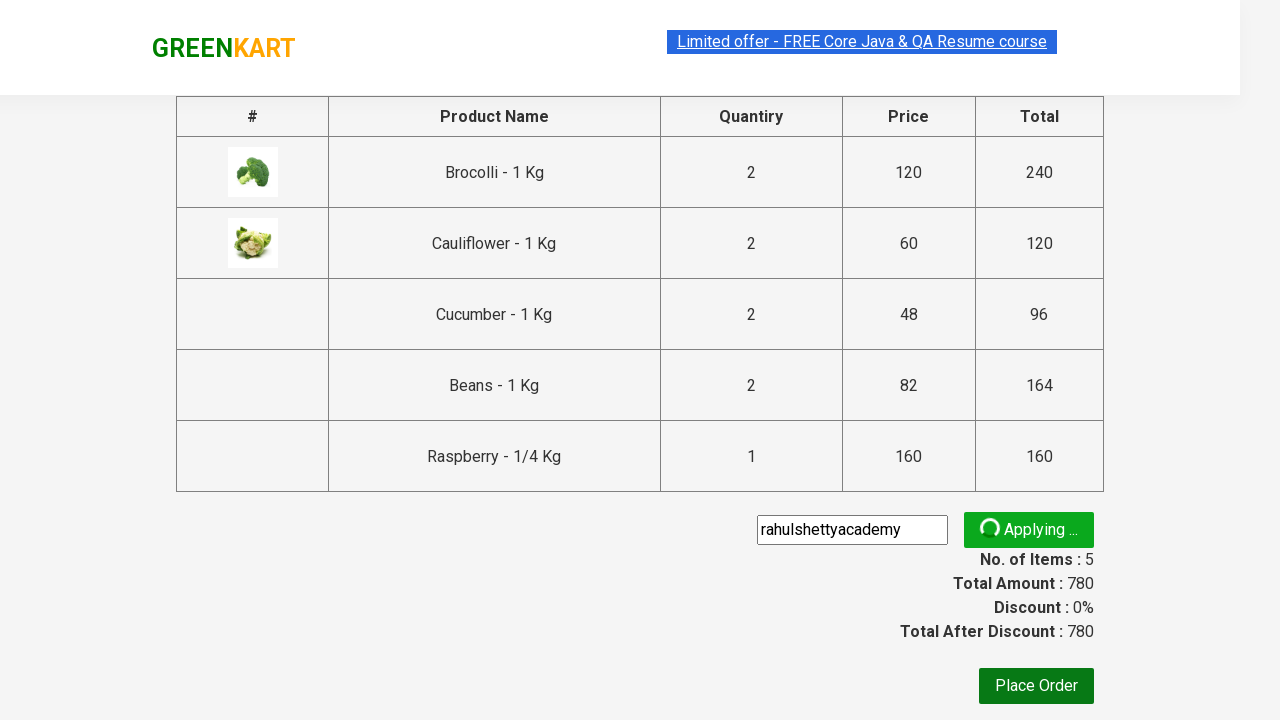

Promo code validation message displayed
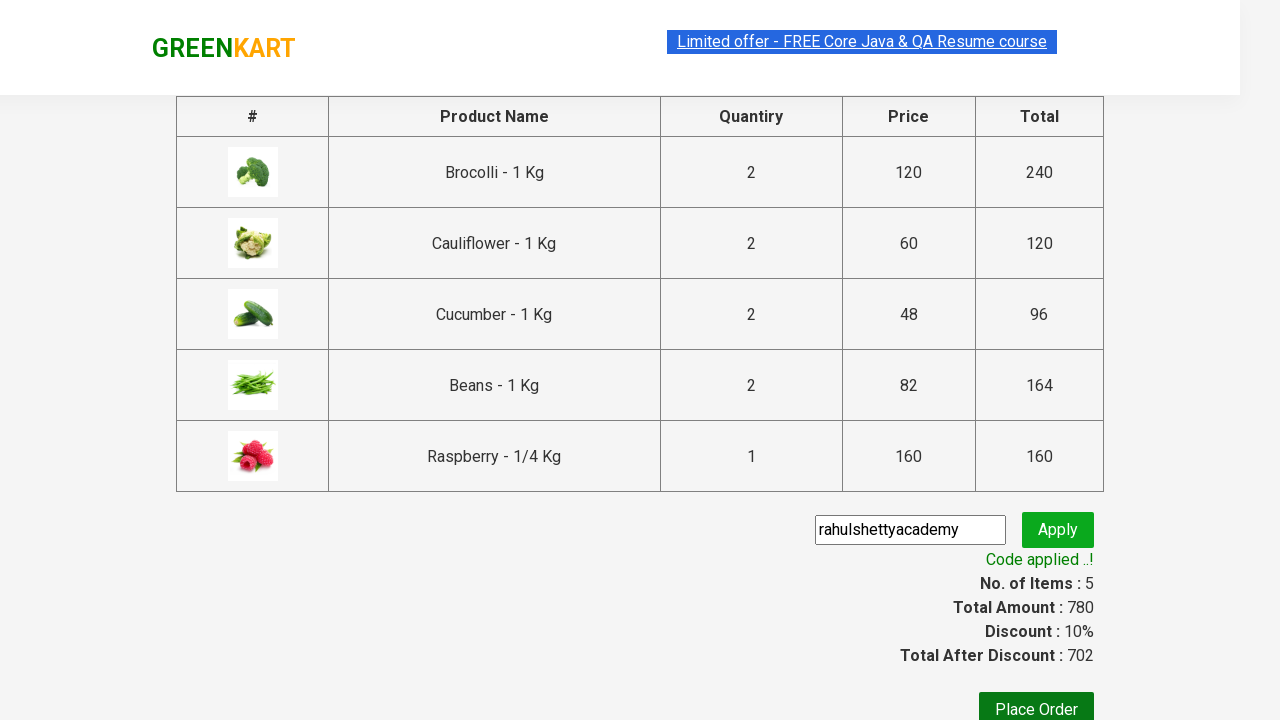

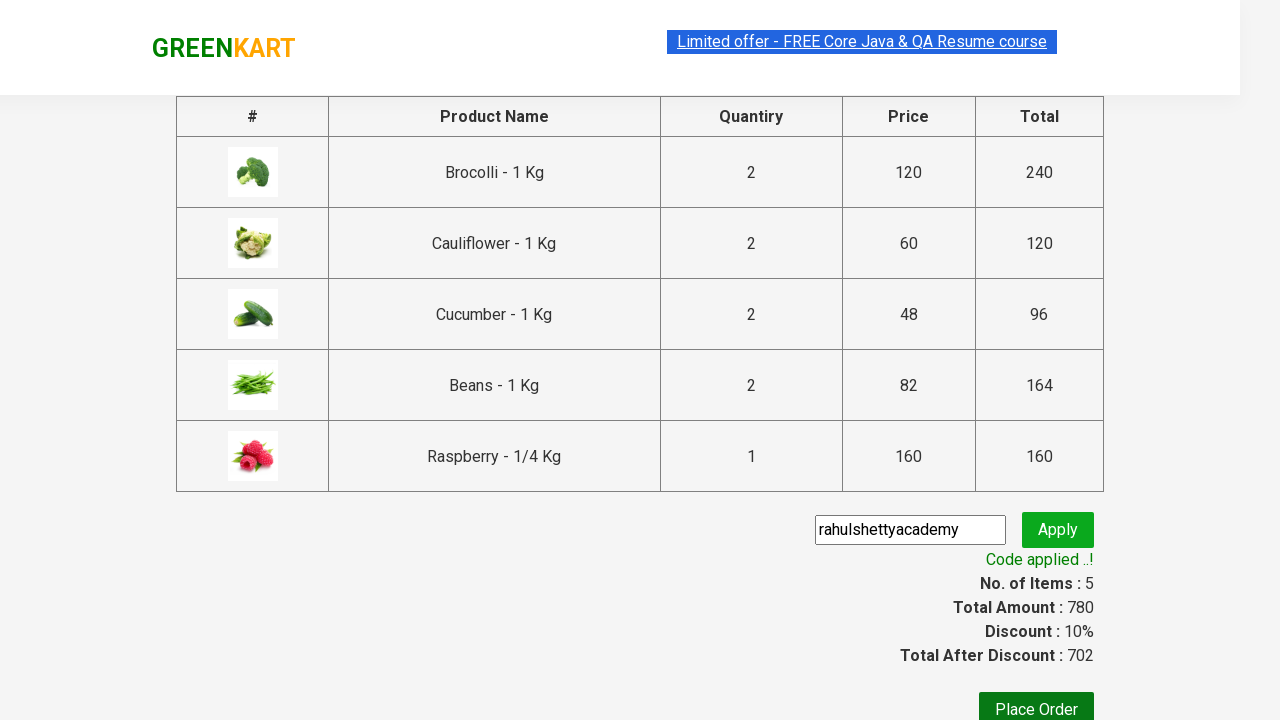